Tests basic JavaScript alert functionality by clicking the alert button and accepting the alert dialog

Starting URL: https://the-internet.herokuapp.com/javascript_alerts

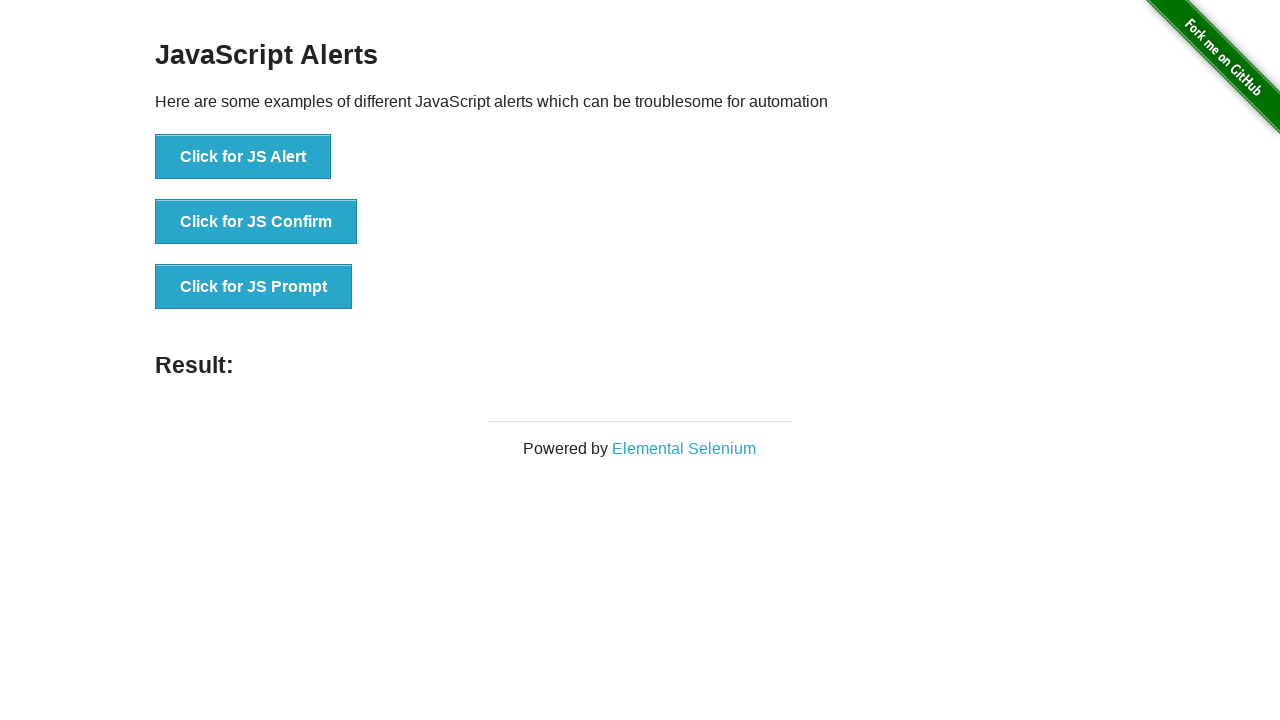

Clicked the 'Click for JS Alert' button at (243, 157) on text='Click for JS Alert'
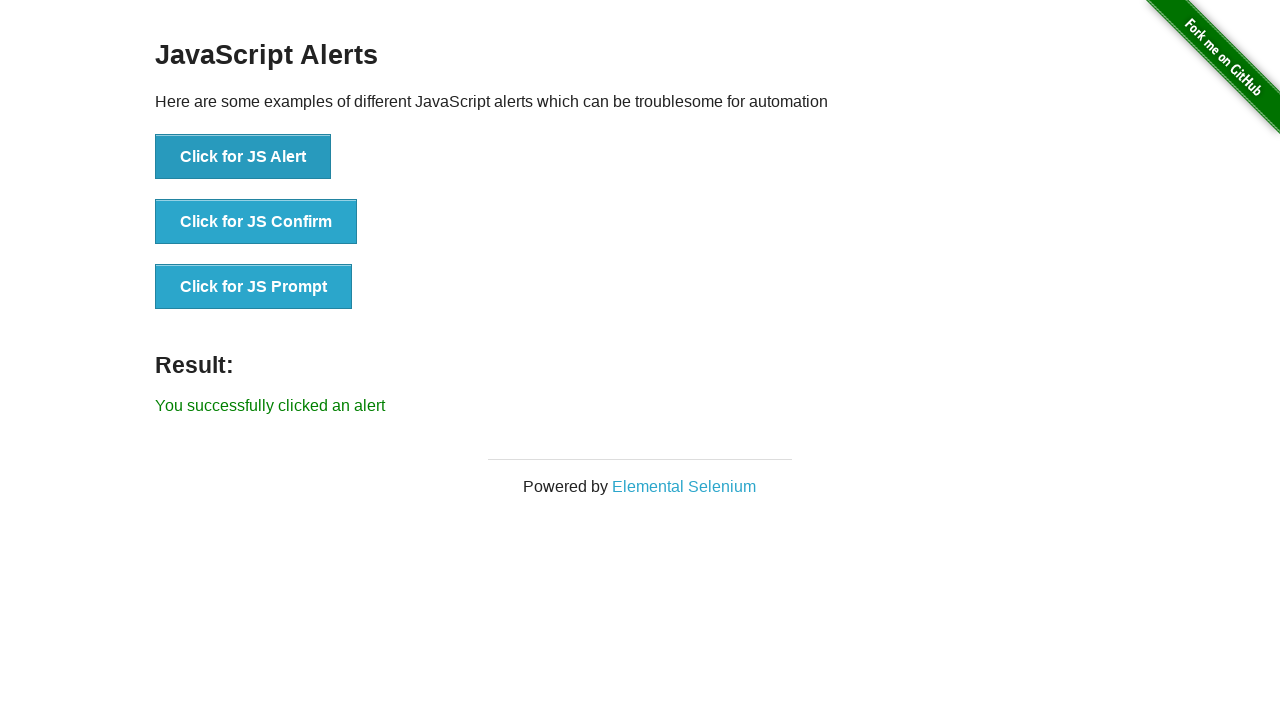

Set up dialog handler to accept the alert
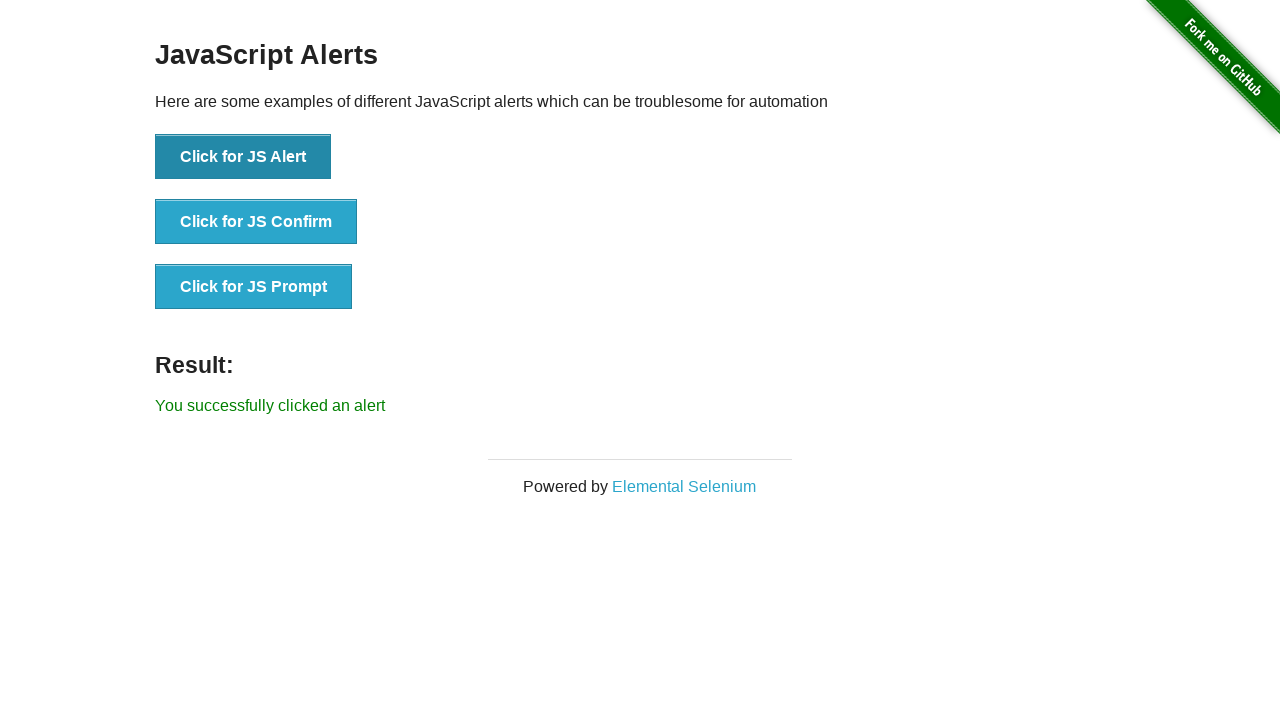

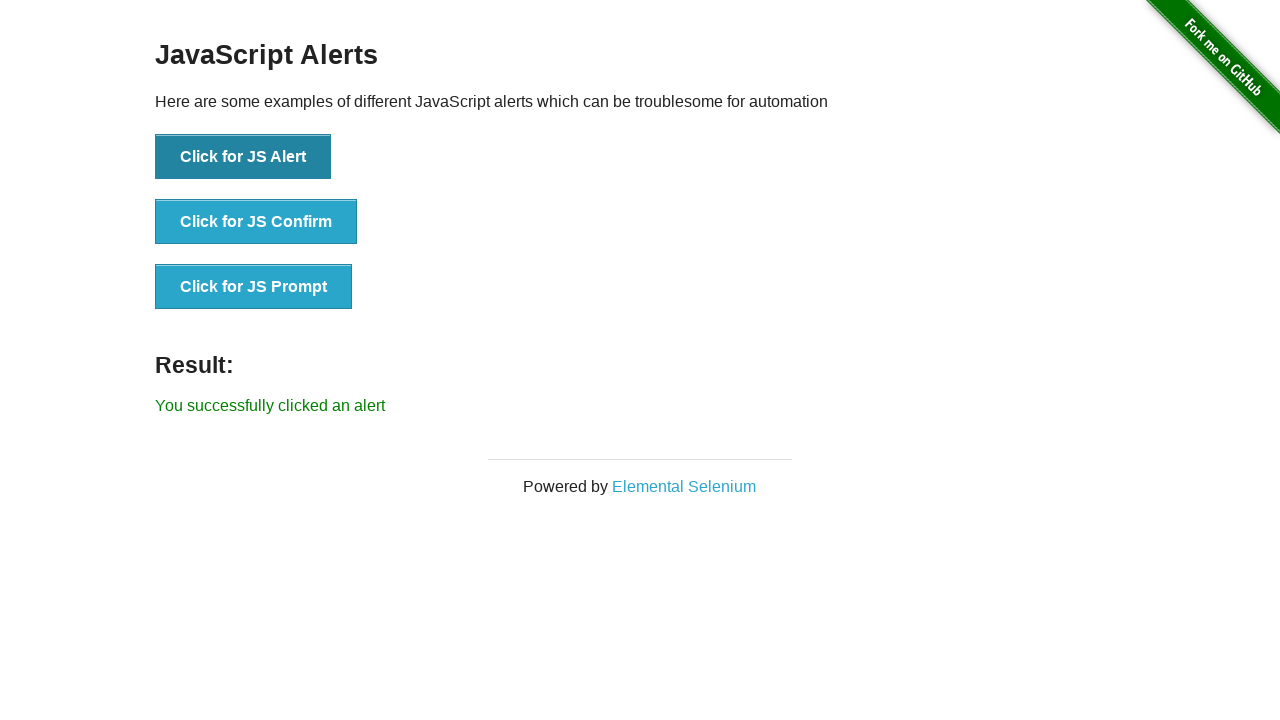